Tests a wait/verify functionality by clicking a verify button and asserting that a success message appears on the page.

Starting URL: http://suninjuly.github.io/wait1.html

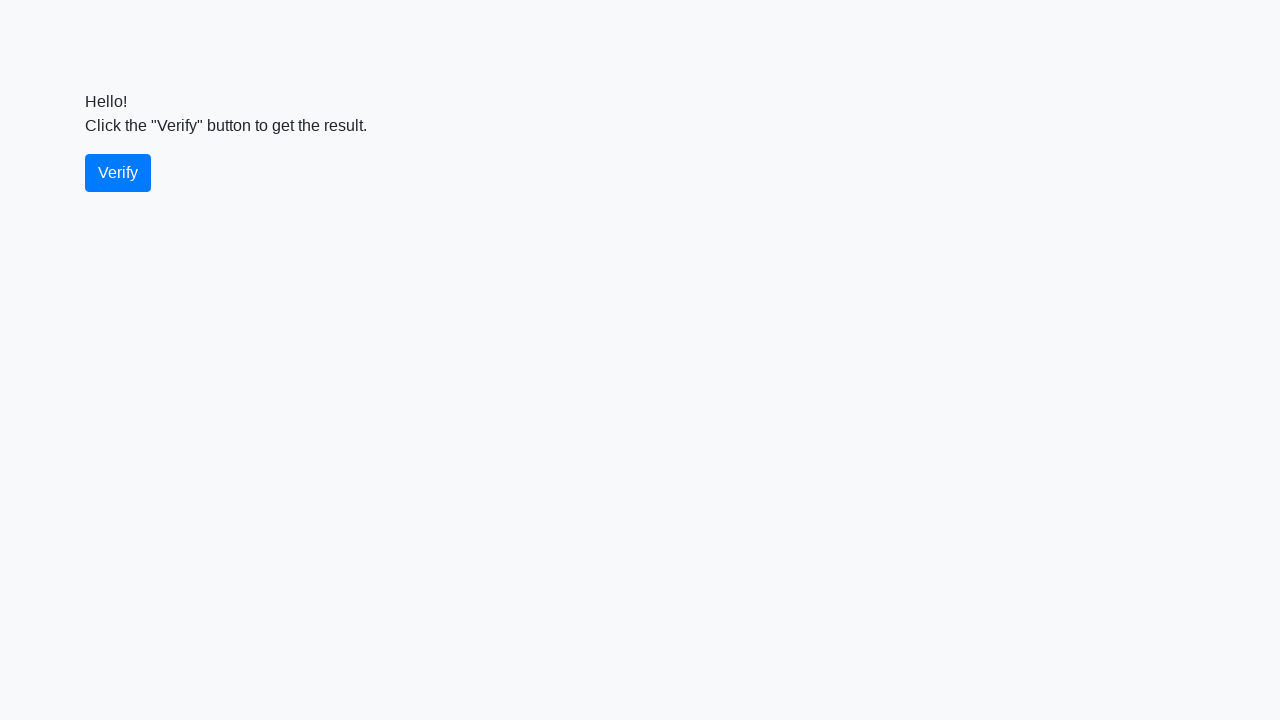

Clicked the verify button at (118, 173) on #verify
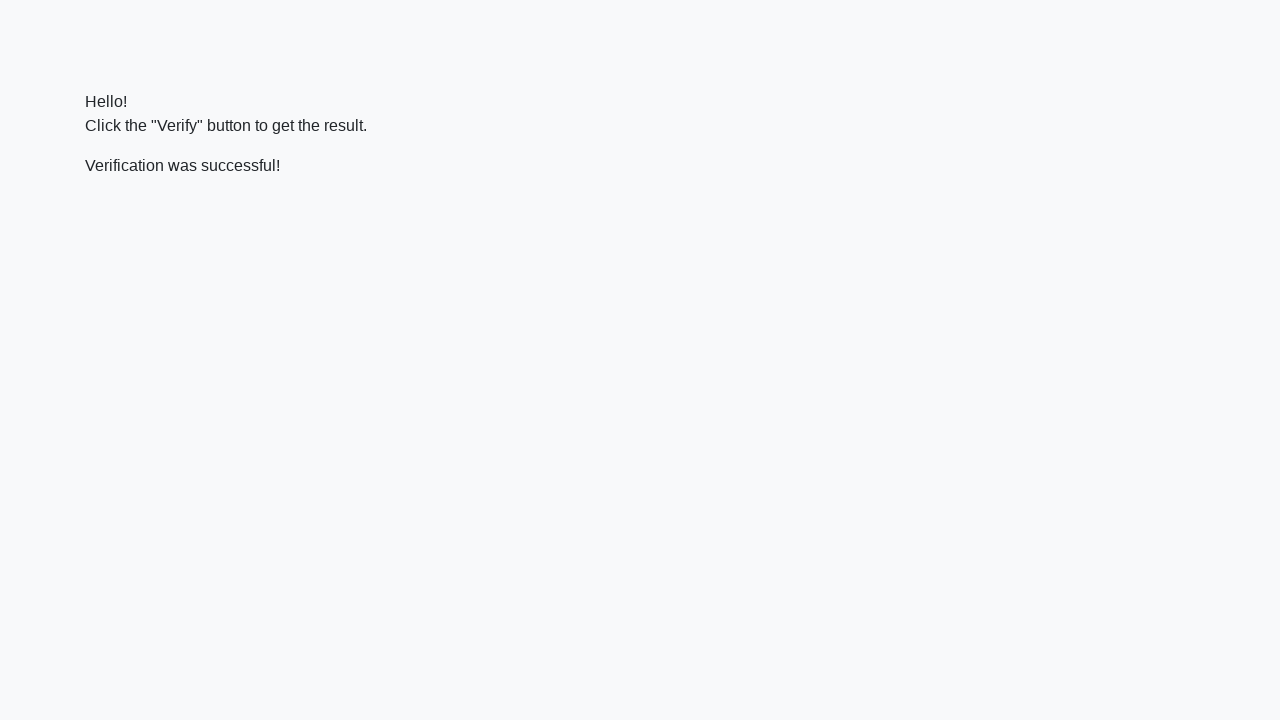

Success message element appeared
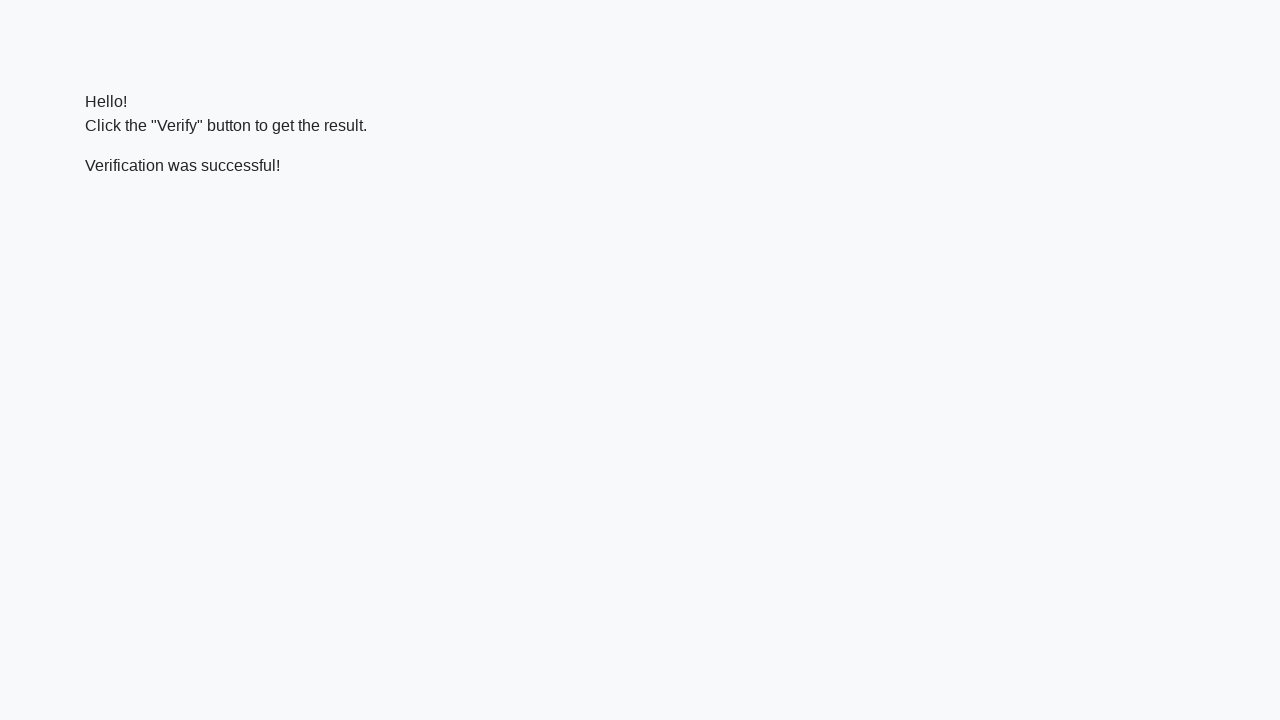

Asserted that success message contains 'successful'
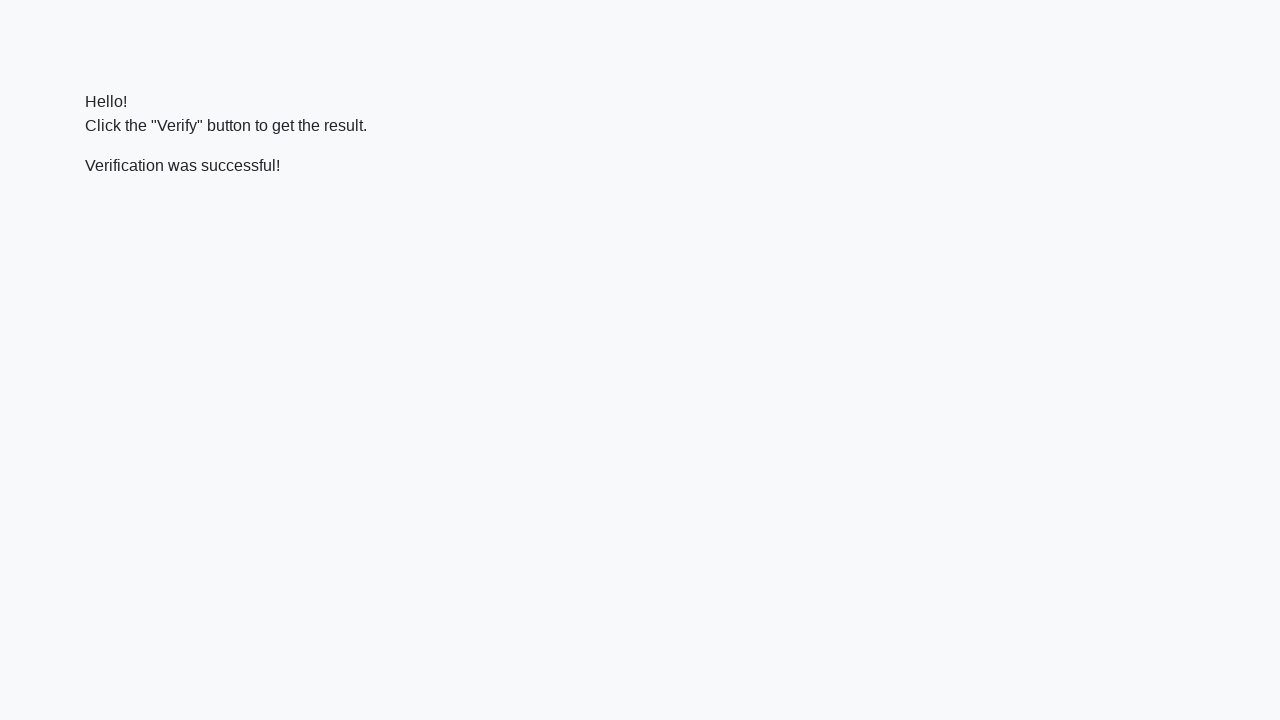

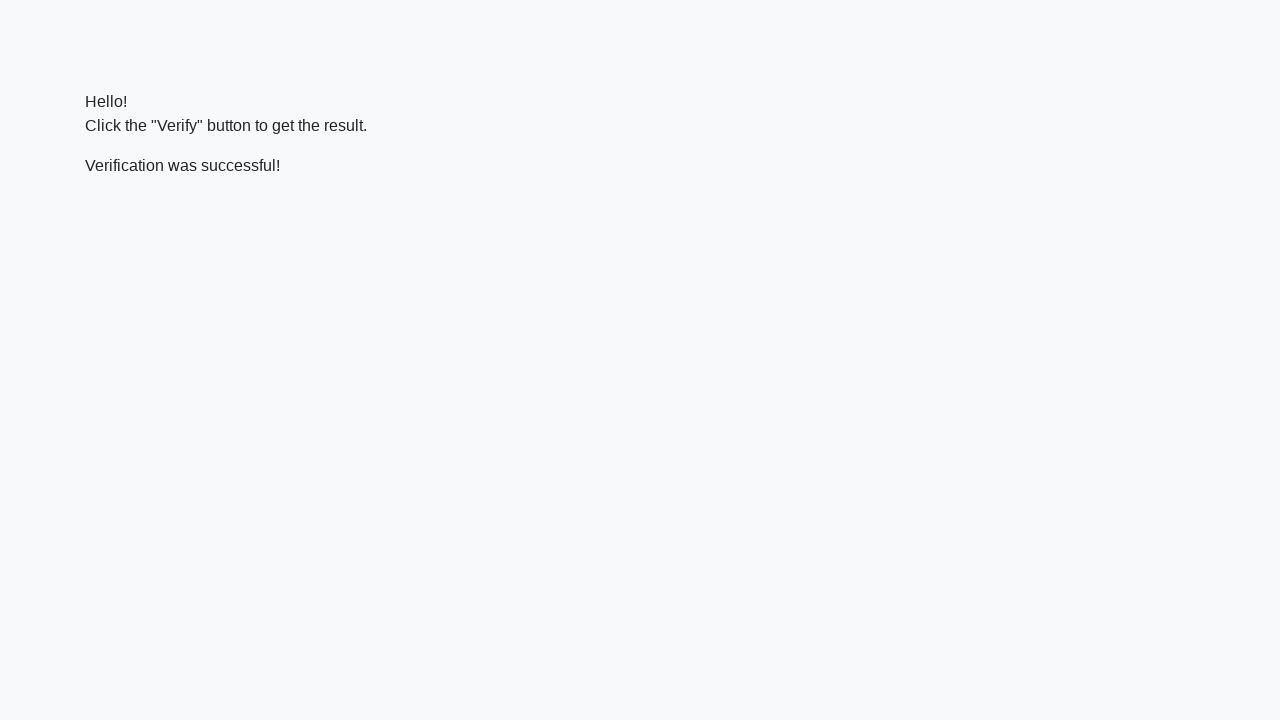